Tests dynamic loading functionality by clicking a "Start" button and verifying that "Hello World!" text becomes visible after the loading completes.

Starting URL: https://the-internet.herokuapp.com/dynamic_loading/1

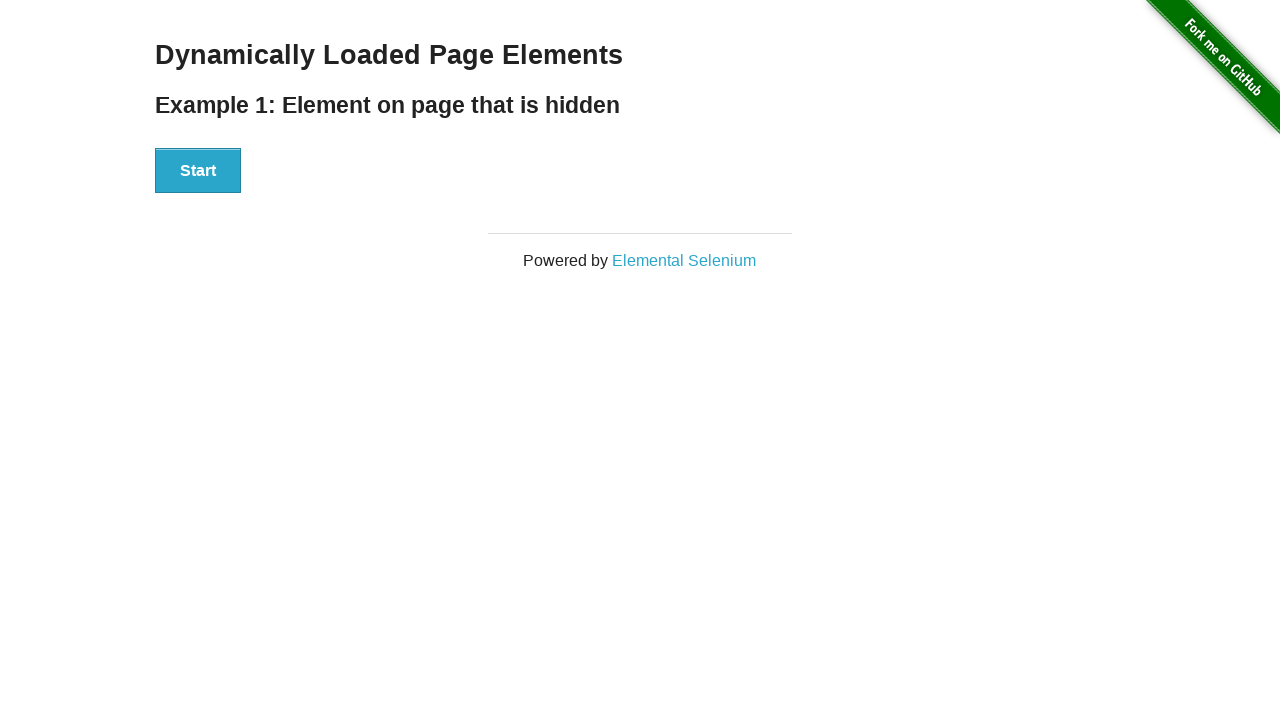

Clicked the Start button to begin dynamic loading at (198, 171) on internal:role=button[name="Start"i]
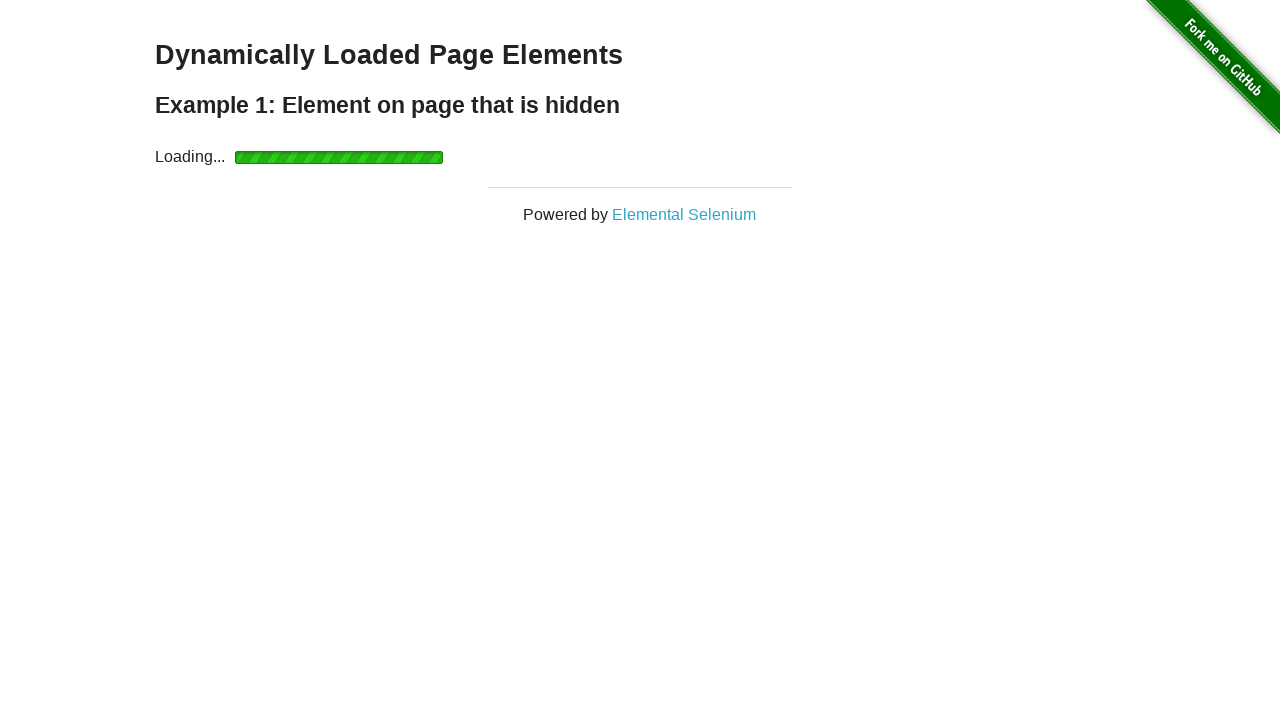

Hello World! text became visible after loading completed
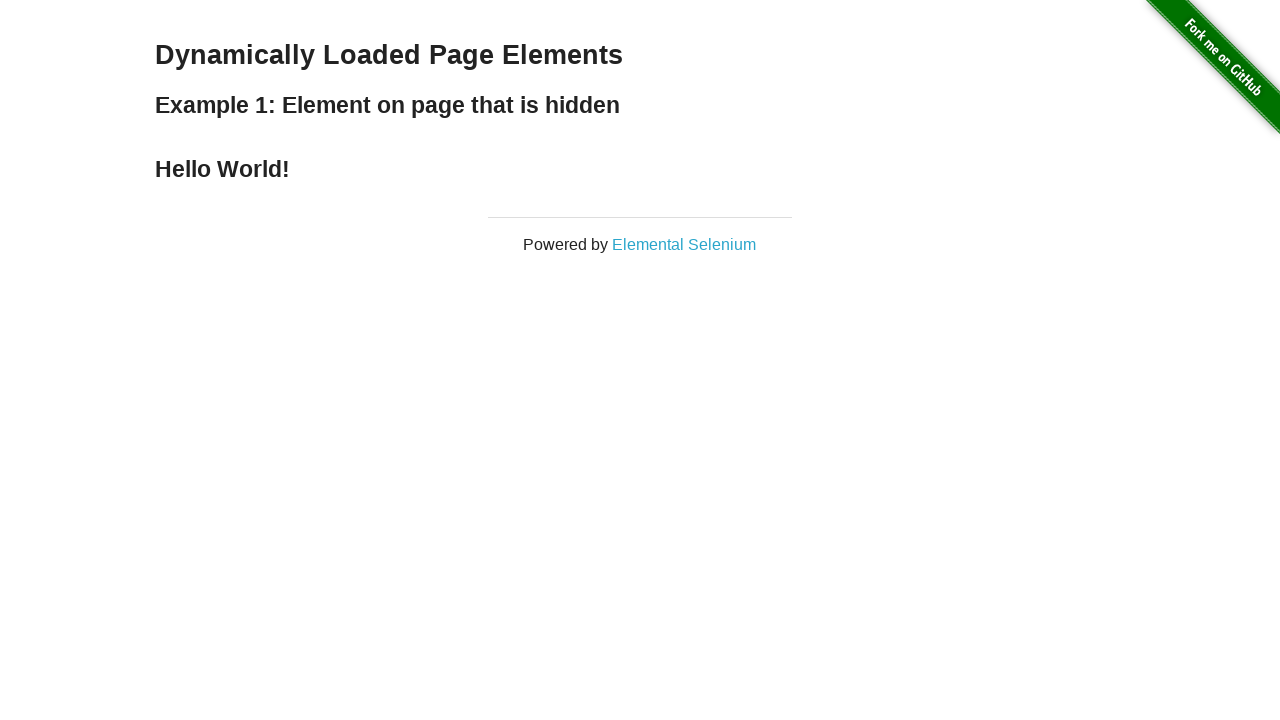

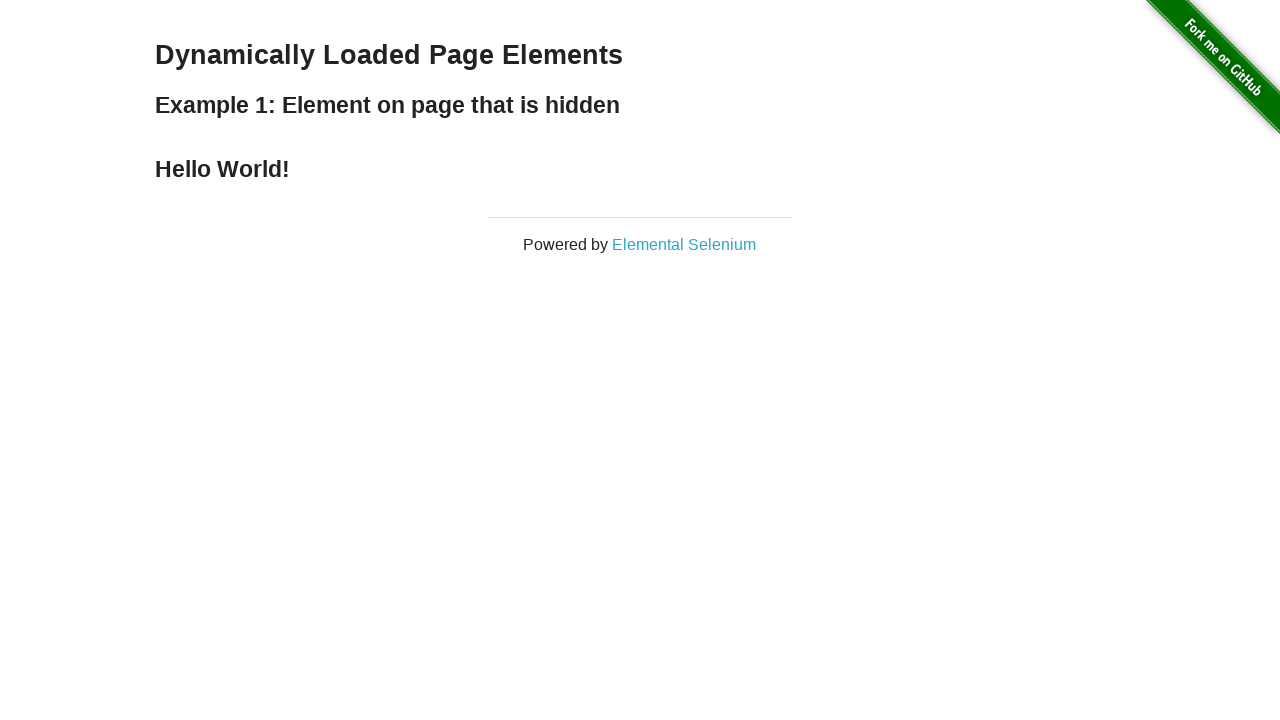